Navigates to an art website, opens the drop-down menu, goes to embroidered paintings section, filters by Urban Landscape genre using the apply button.

Starting URL: https://artnow.ru

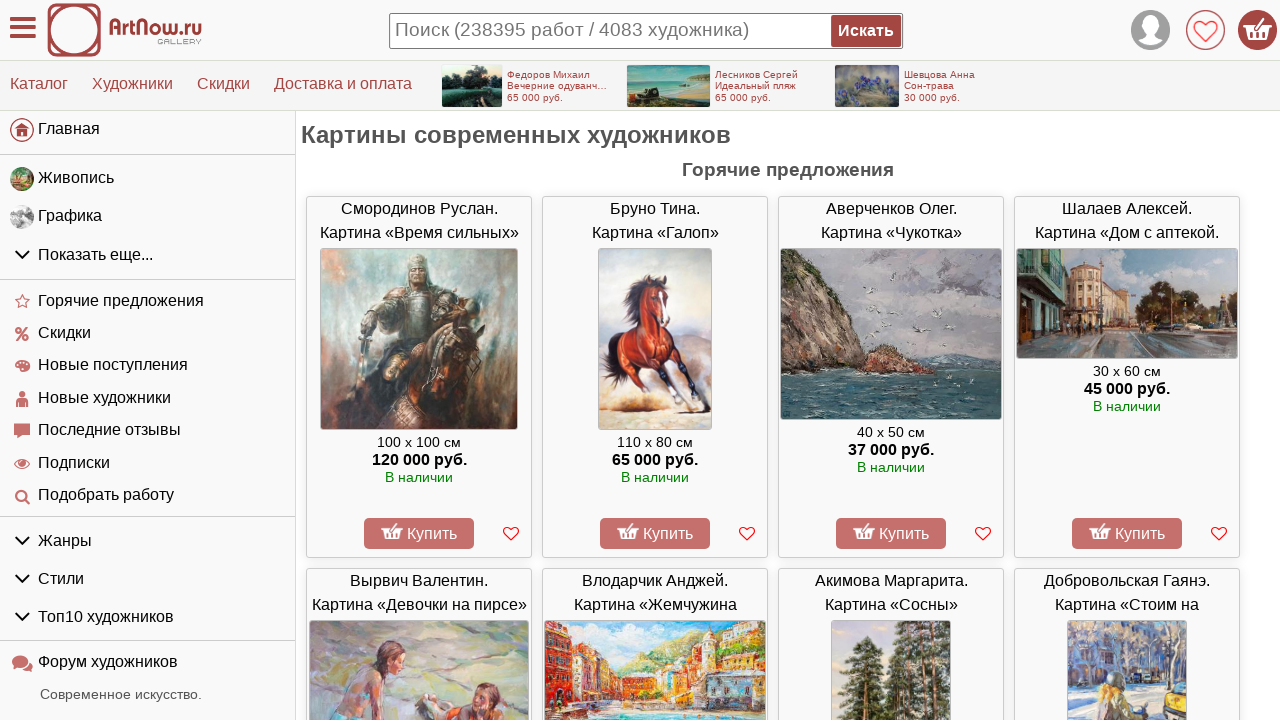

Clicked on art categories dropdown menu at (148, 255) on #left_container > div > ul:nth-child(2) > li.menu-group.gids > div
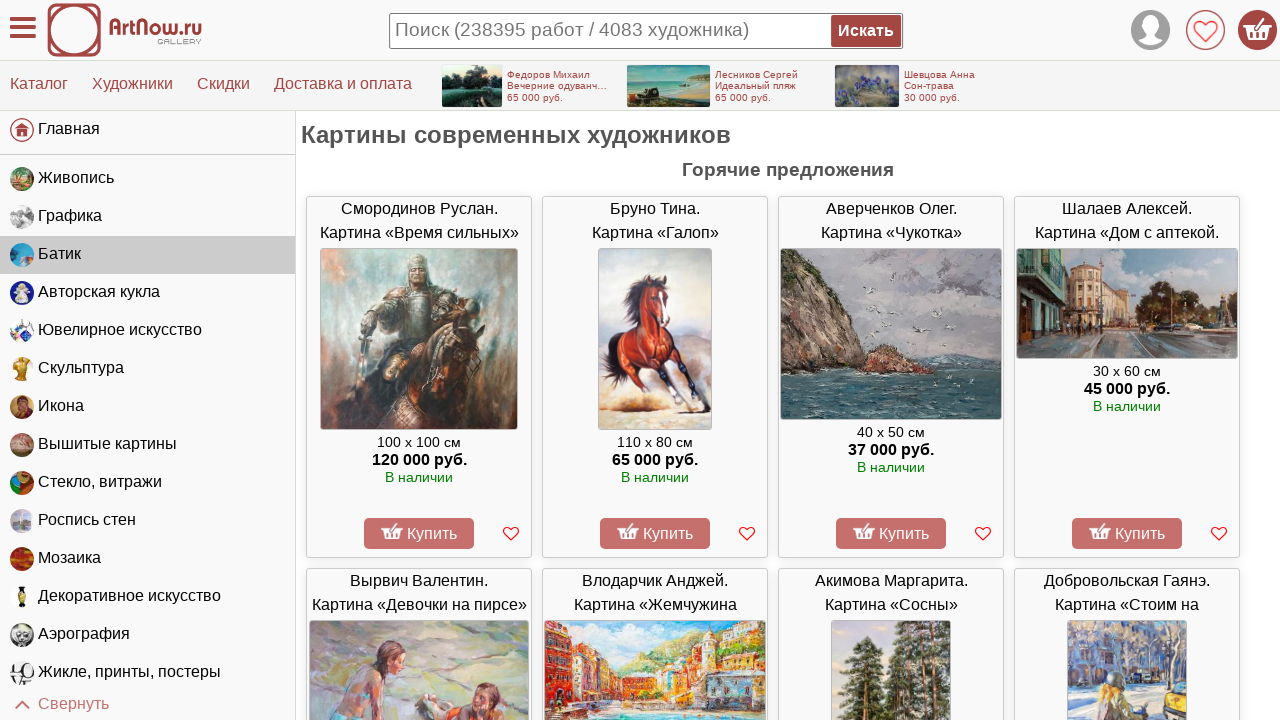

Navigated to embroidered paintings section at (148, 445) on #left_container > div > ul:nth-child(2) > li:nth-child(8) > a
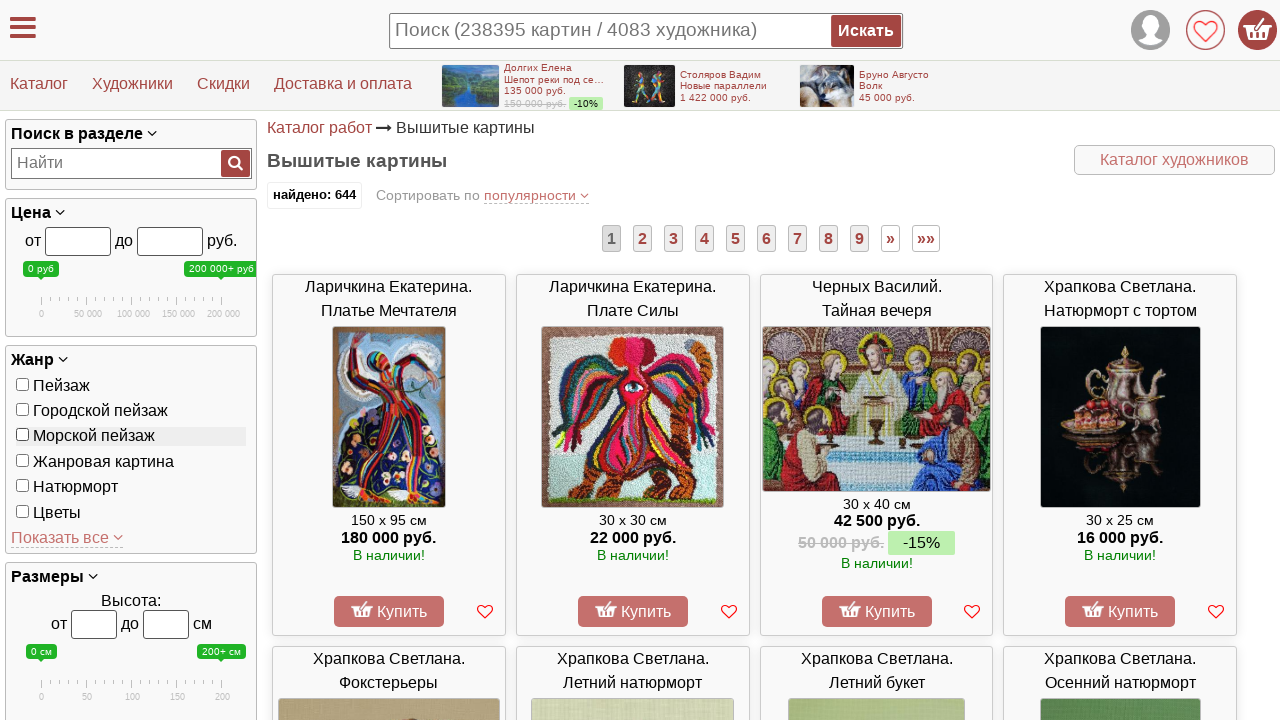

Selected Urban Landscape genre filter at (131, 411) on #genrebox > div > label:nth-child(2)
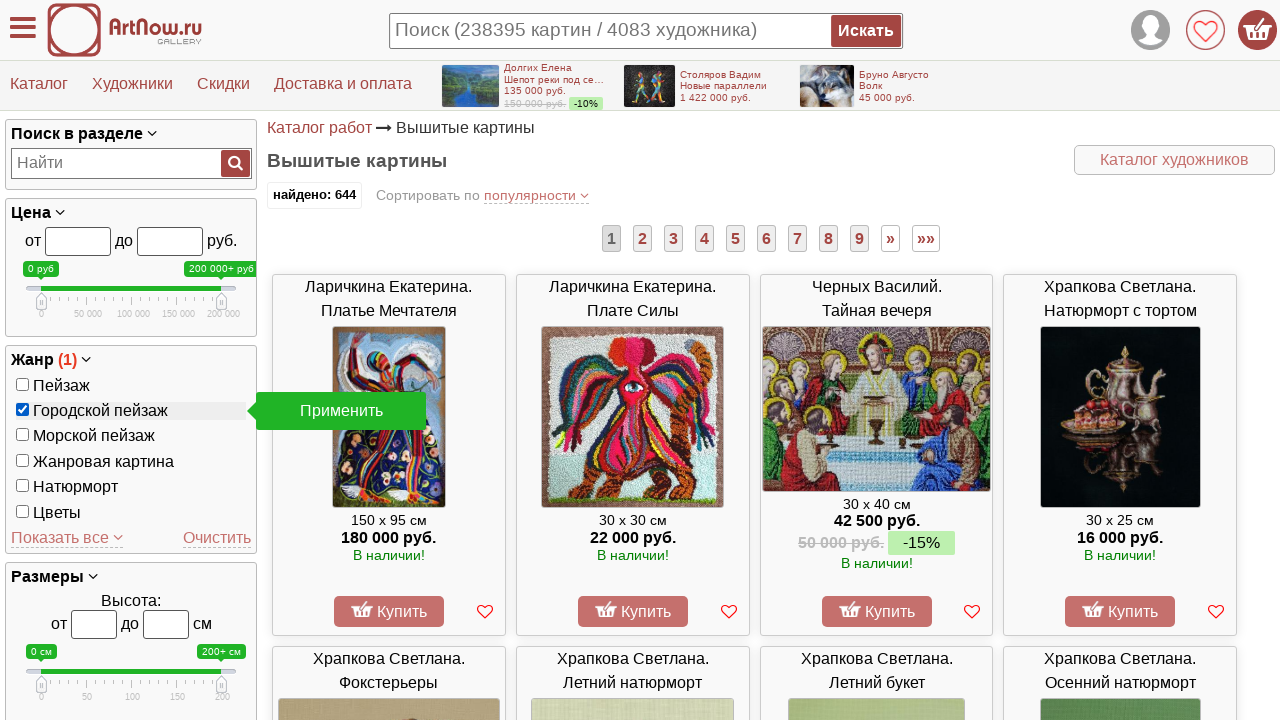

Clicked apply button to apply genre filter at (341, 411) on #applymsg
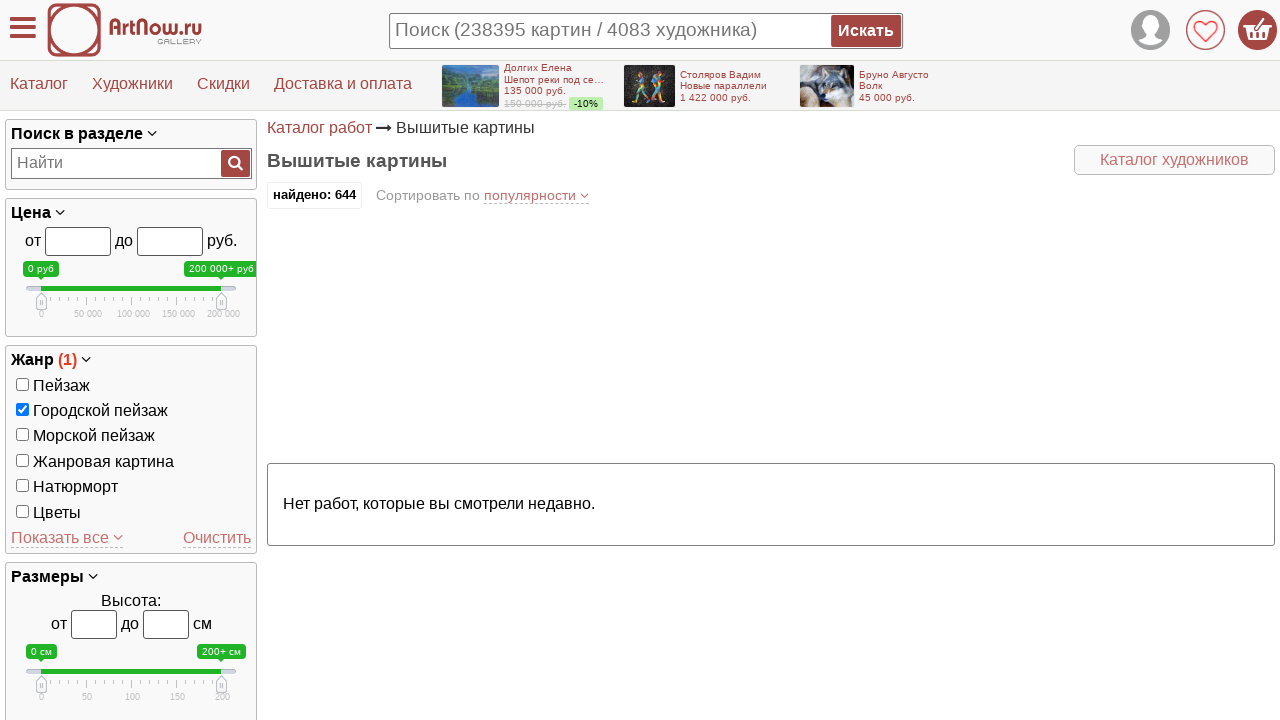

Filtered results loaded successfully
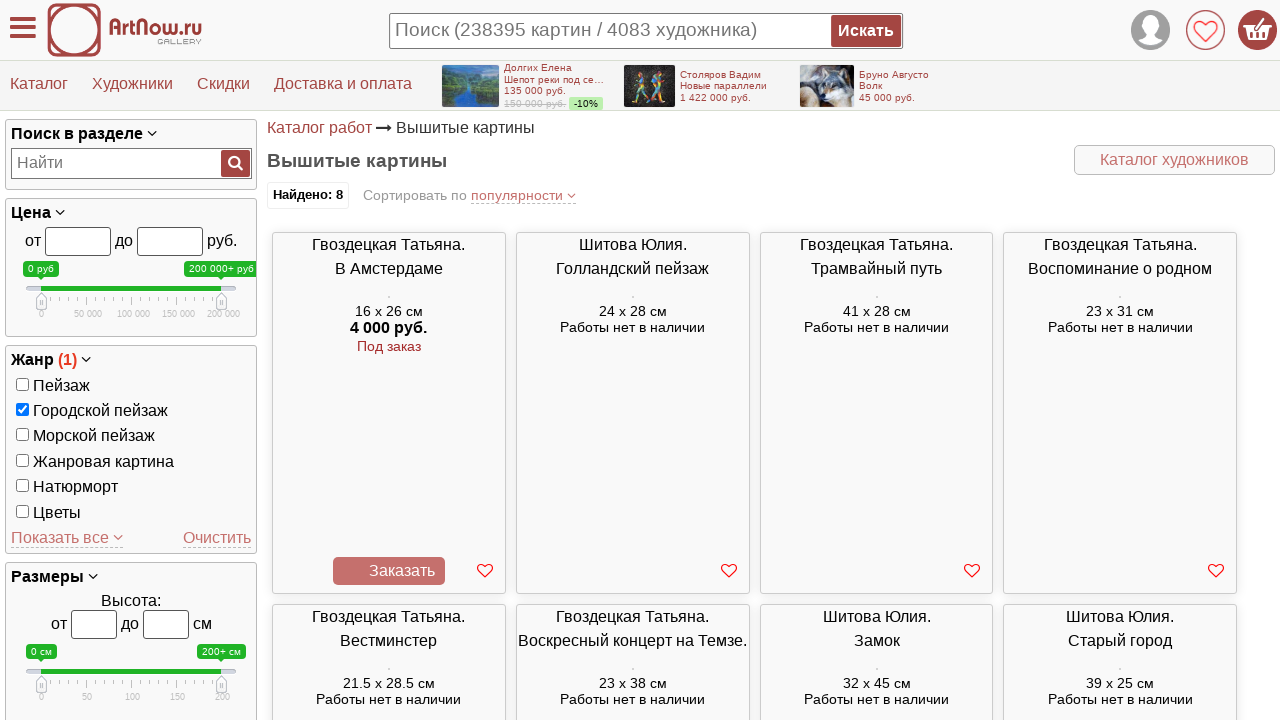

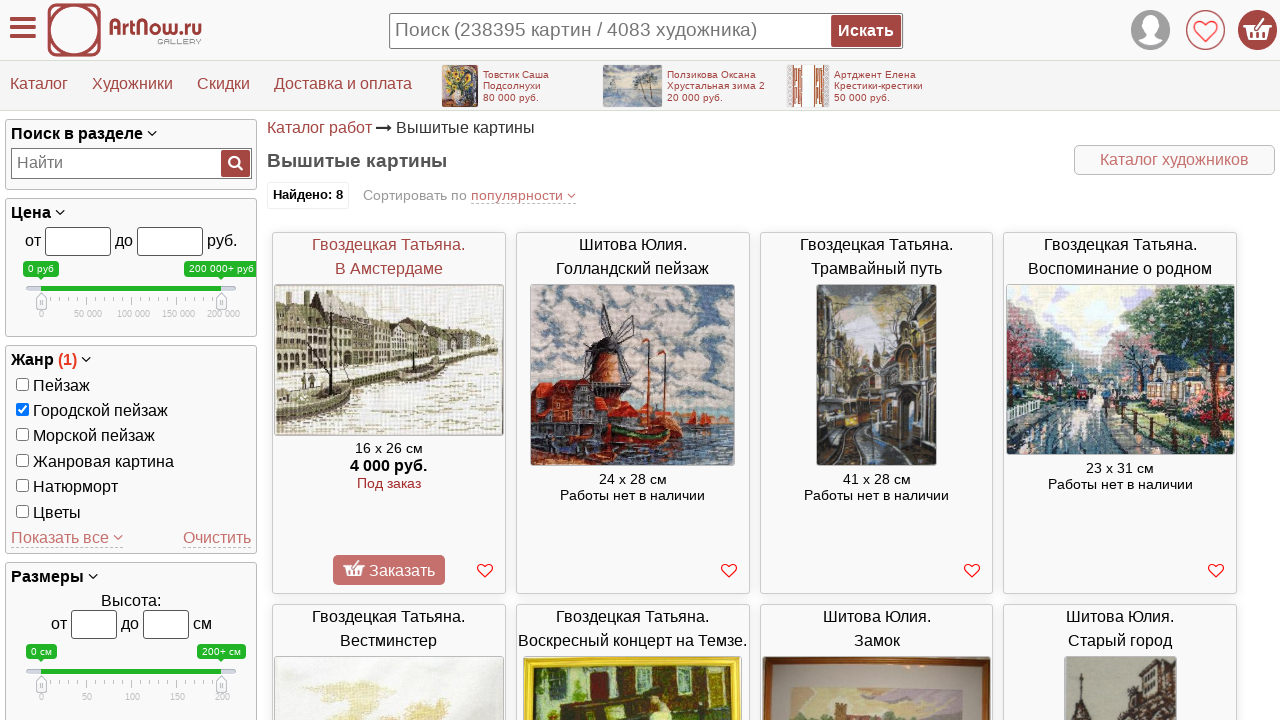